Tests dropdown selection functionality on a practice page by locating a currency dropdown and selecting an option from it

Starting URL: https://rahulshettyacademy.com/dropdownsPractise/

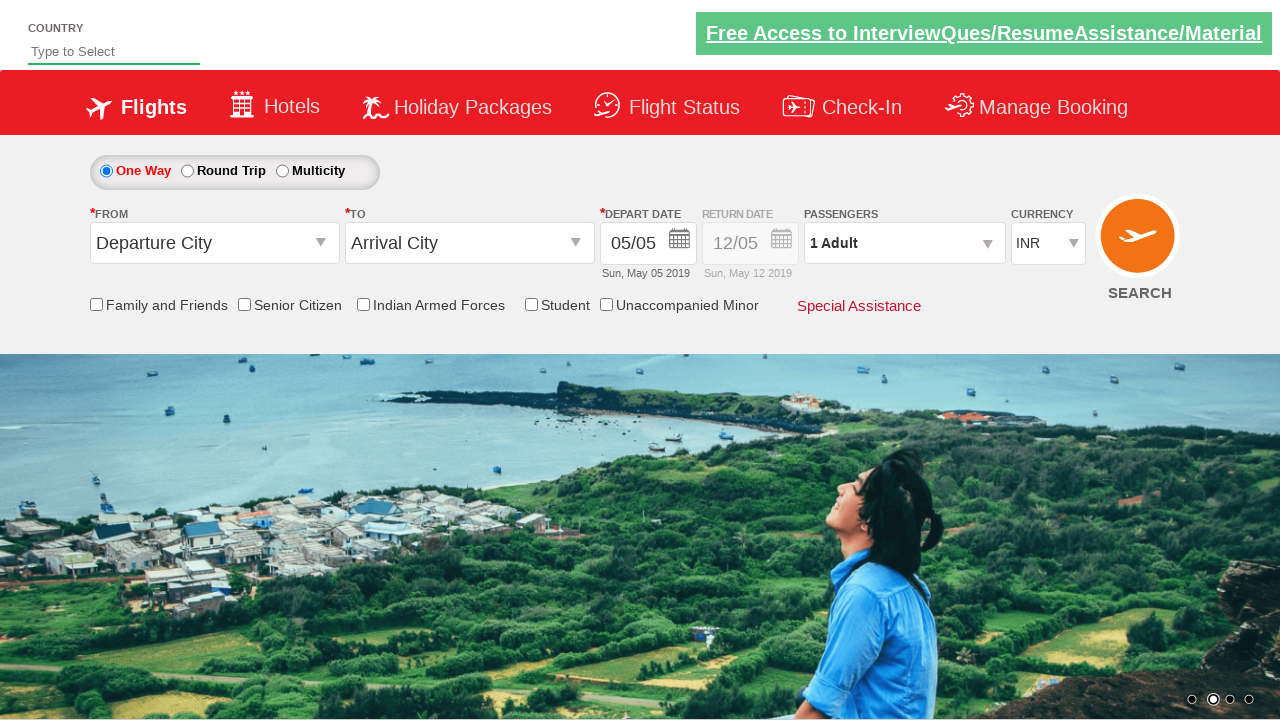

Currency dropdown element became visible
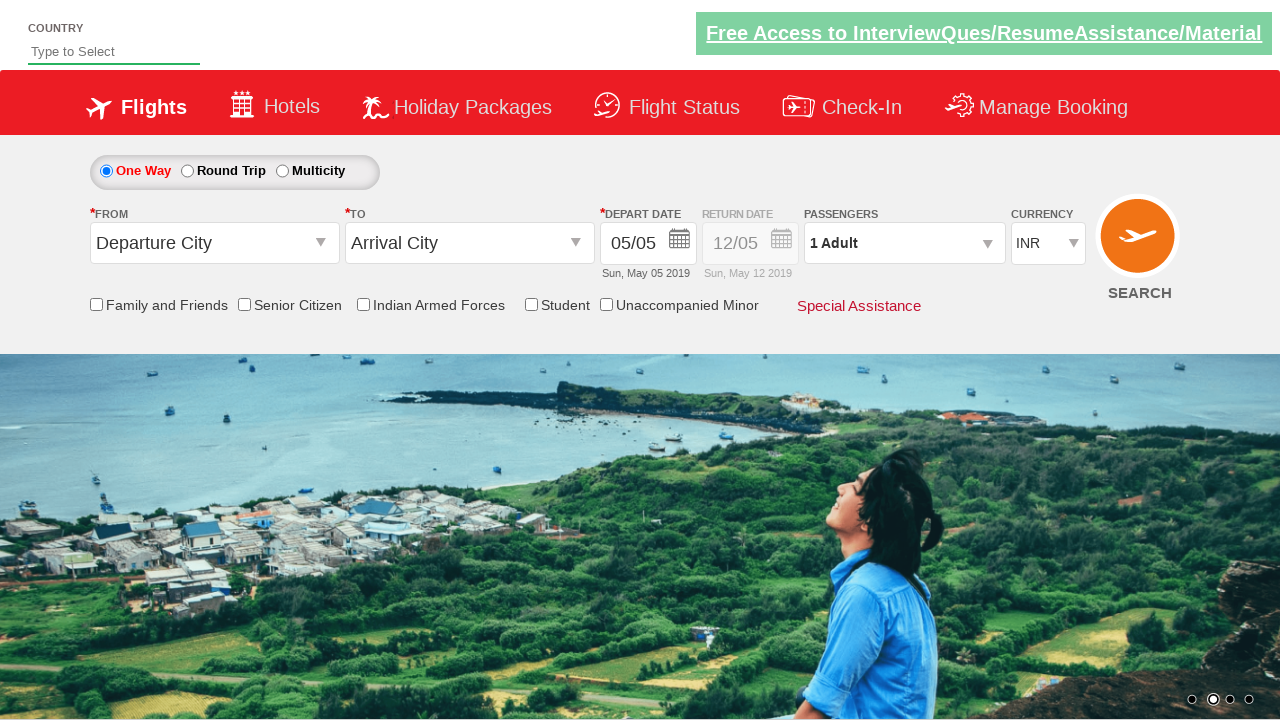

Selected USD option from currency dropdown on #ctl00_mainContent_DropDownListCurrency
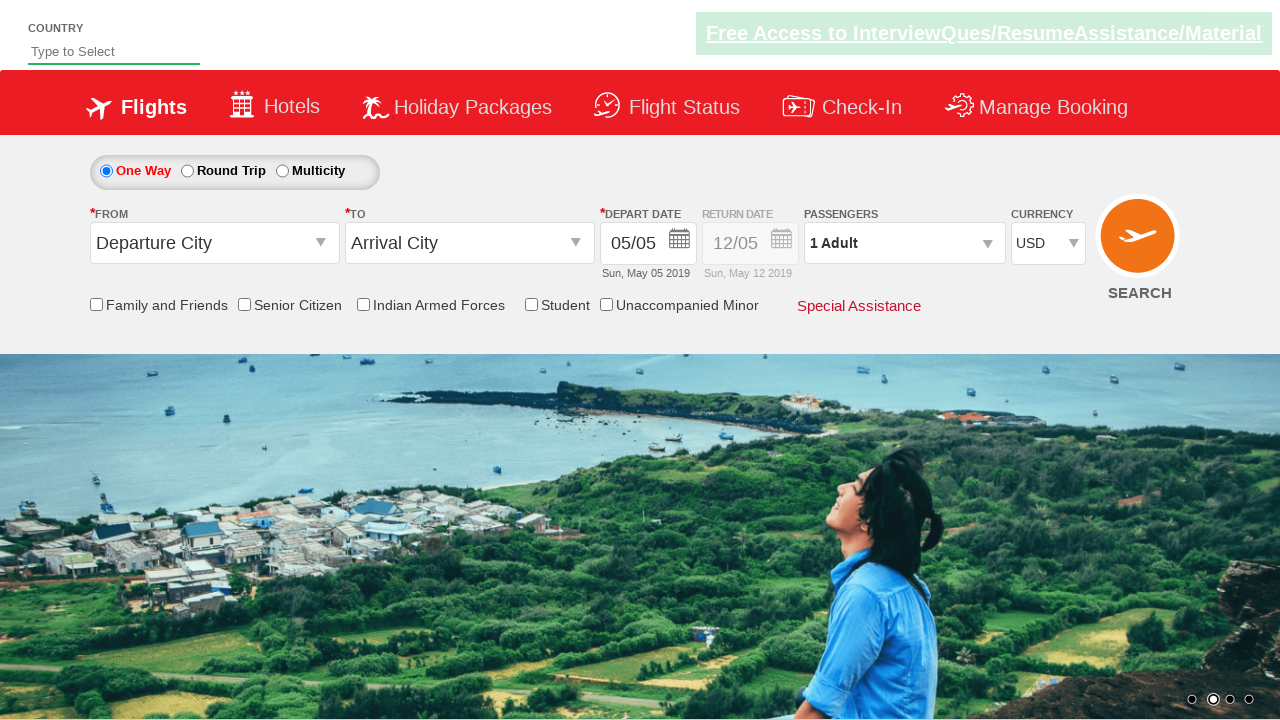

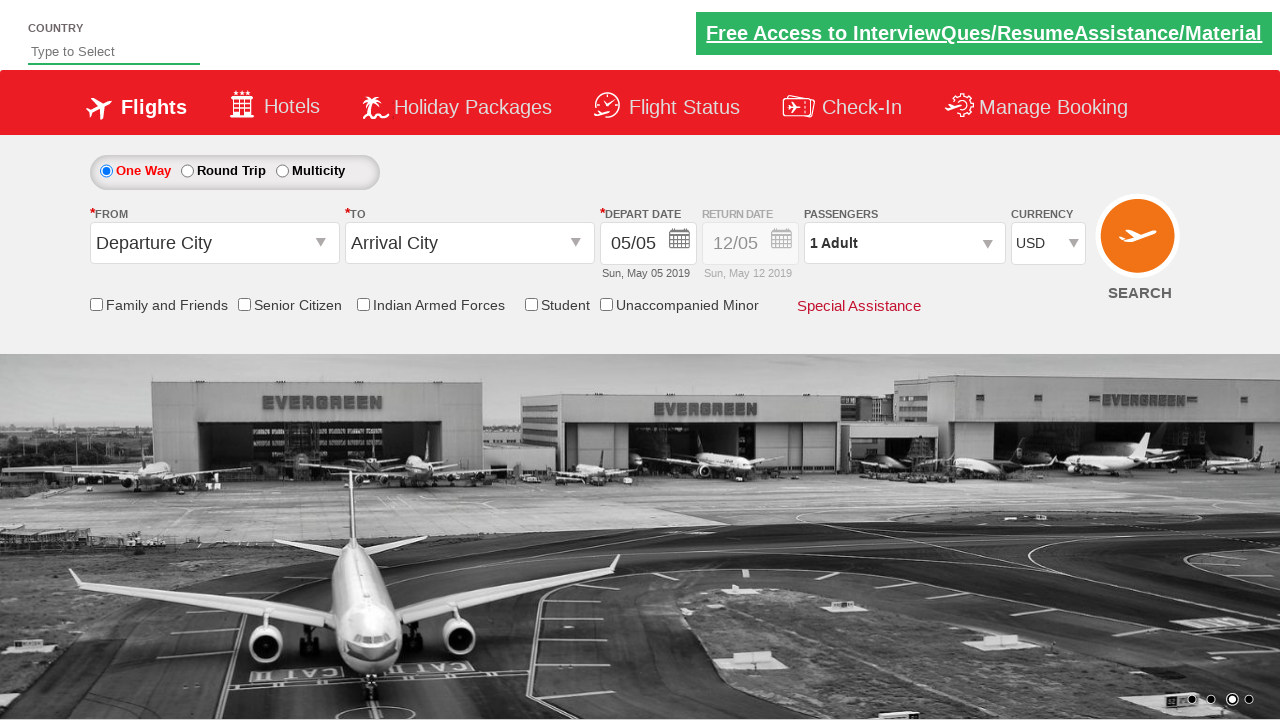